Tests iframe handling by switching to a single iframe, filling a text input inside it with text, and then switching back to the default content.

Starting URL: http://demo.automationtesting.in/Frames.html

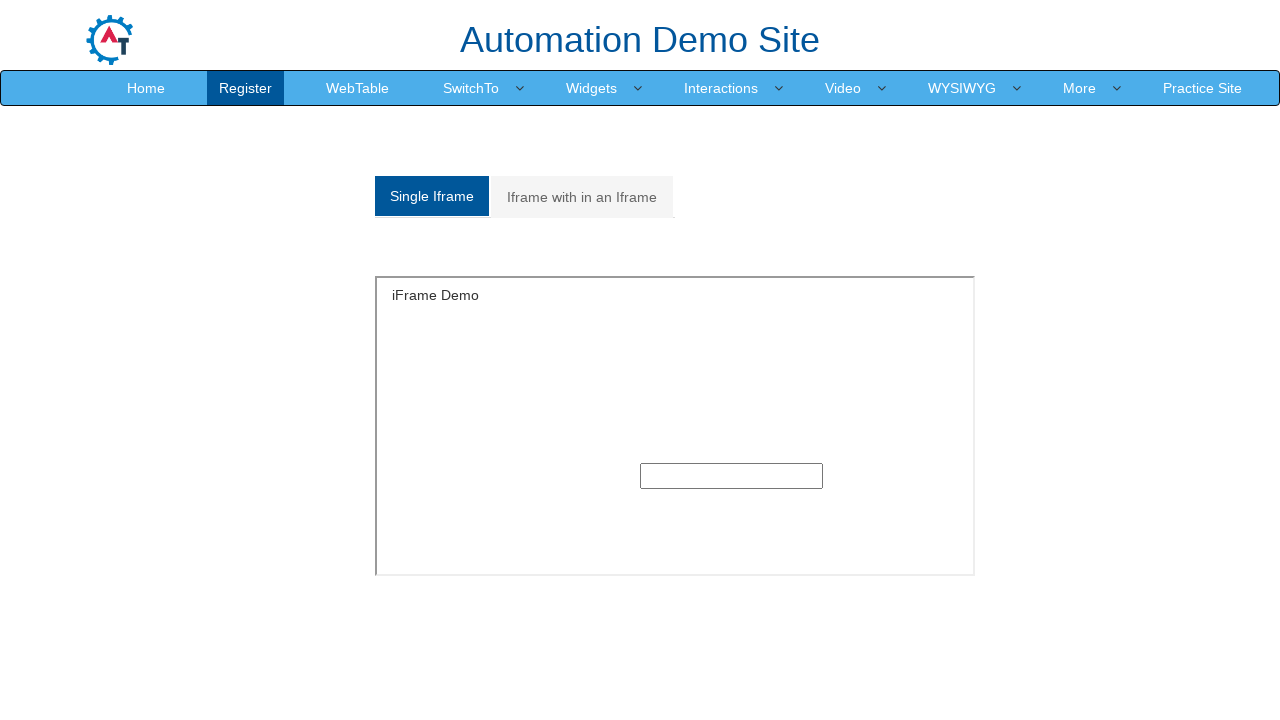

Located iframe with id 'singleframe'
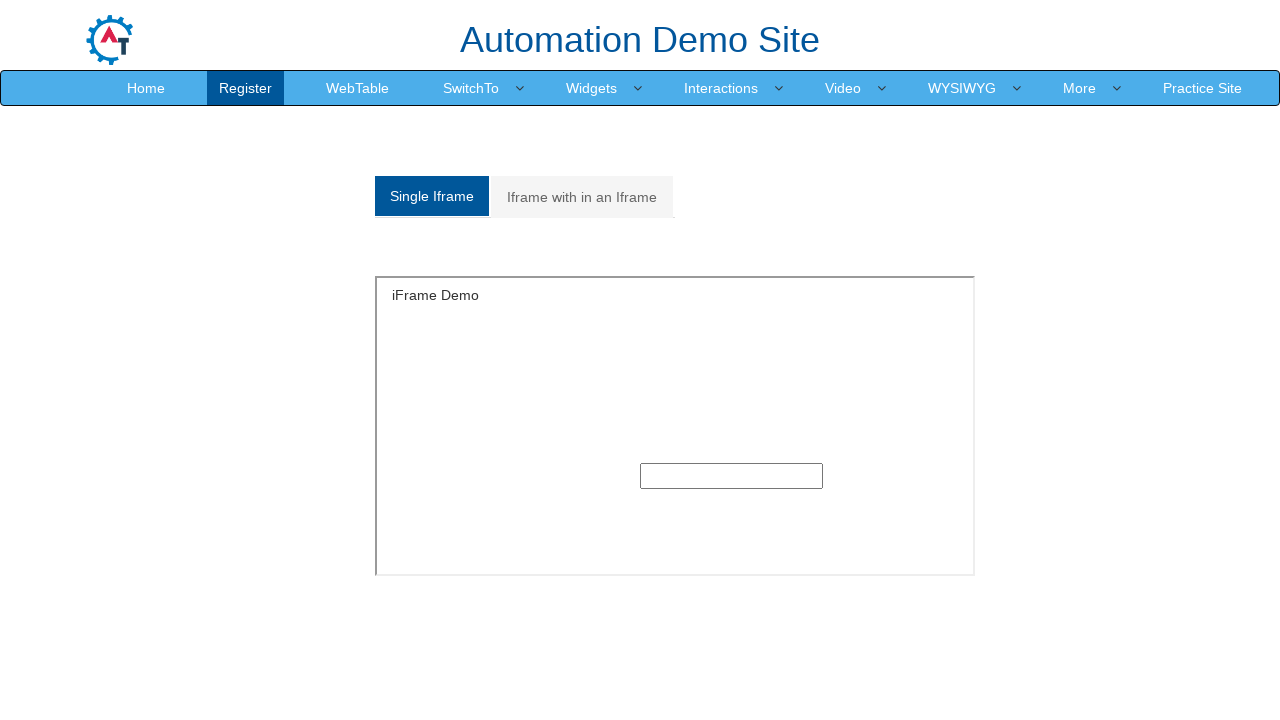

Filled text input inside iframe with 'asdf' on iframe#singleframe >> internal:control=enter-frame >> input[type='text']
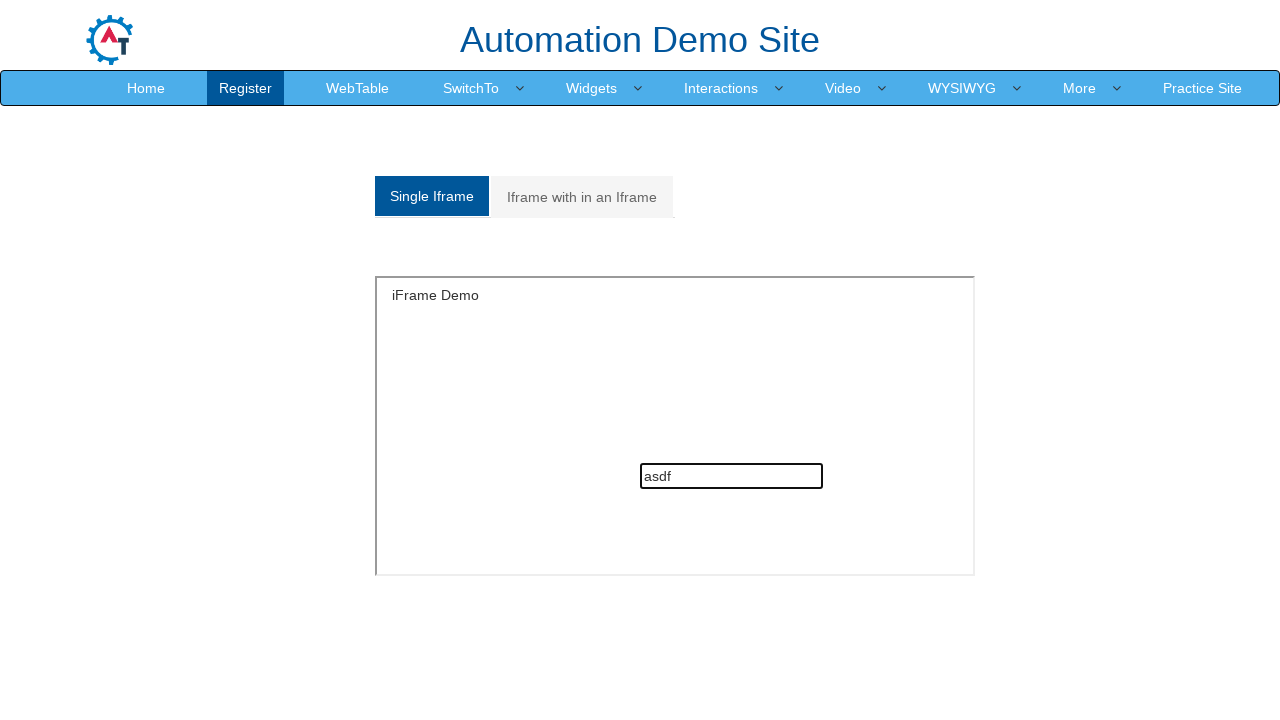

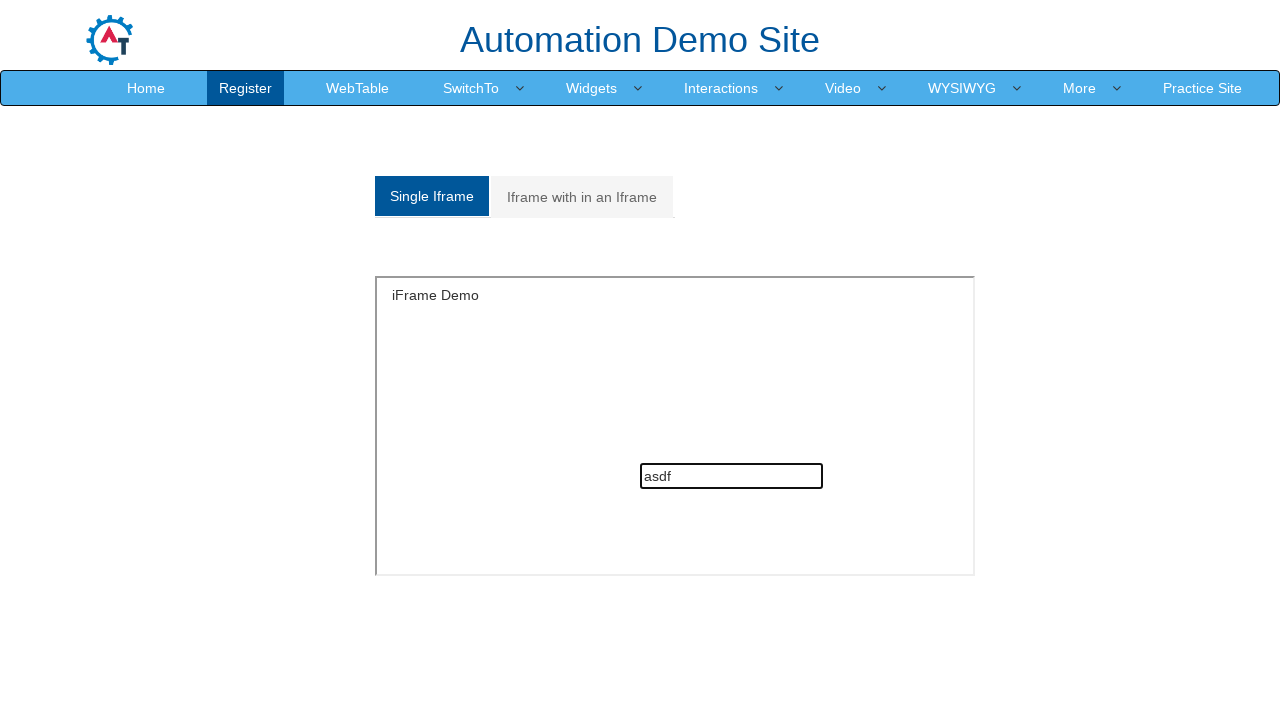